Navigates to example.org and clicks on a link to test basic page navigation

Starting URL: http://example.org

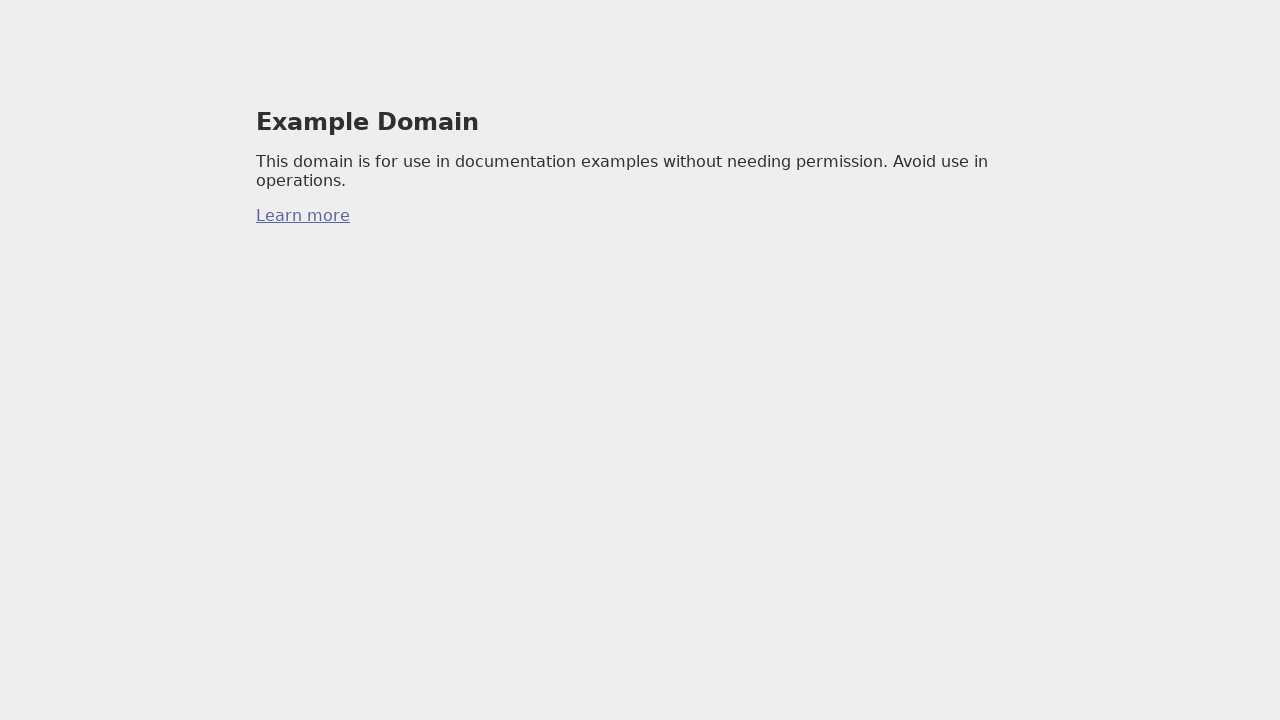

Navigated to http://example.org
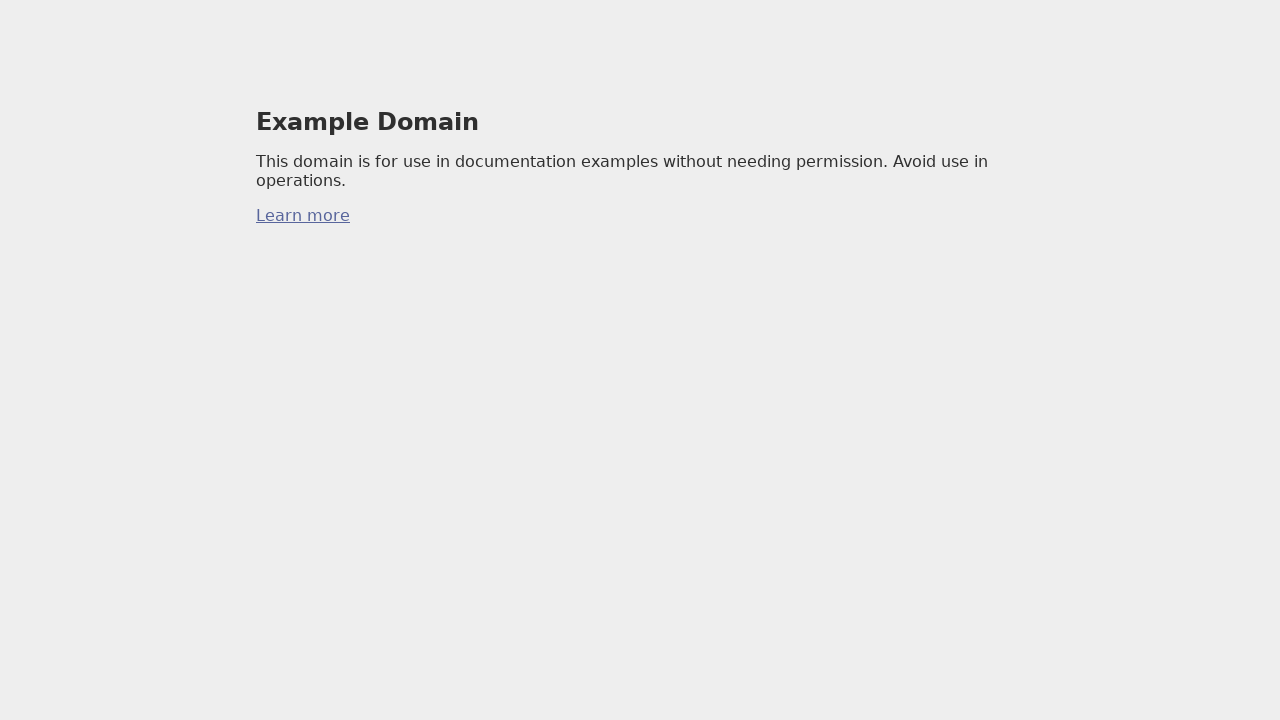

Clicked on link to test basic page navigation at (303, 216) on a
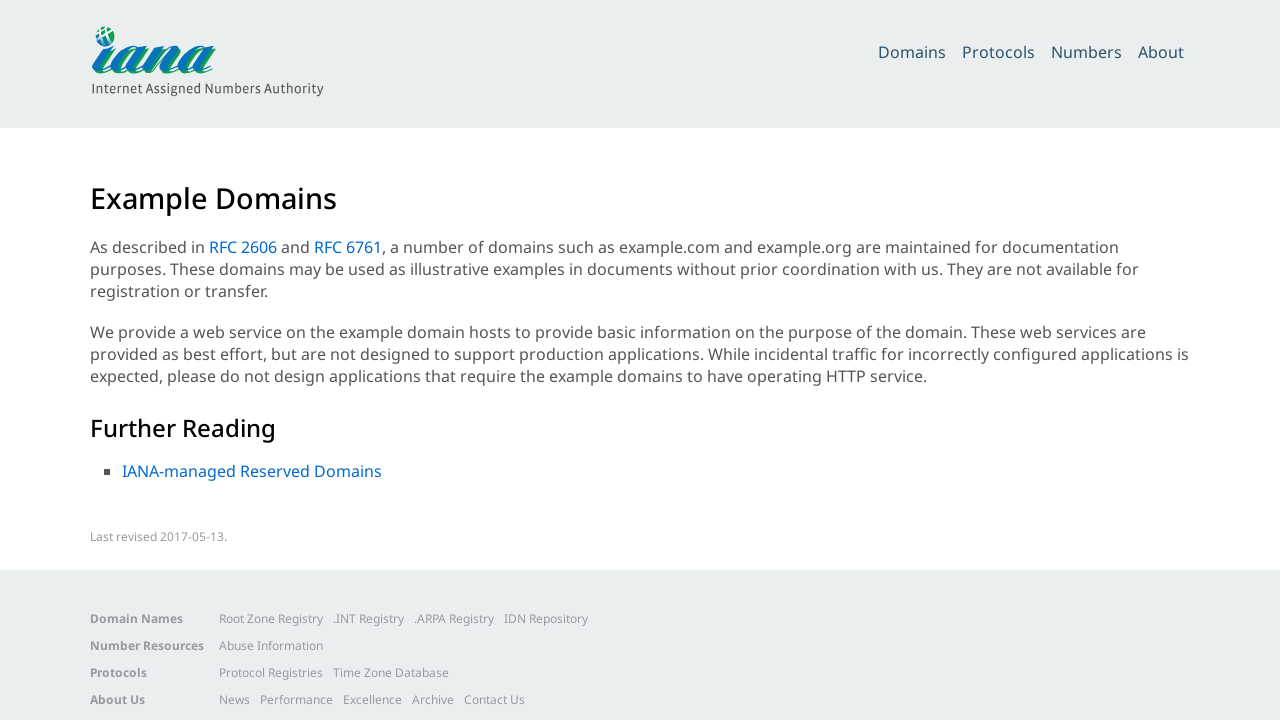

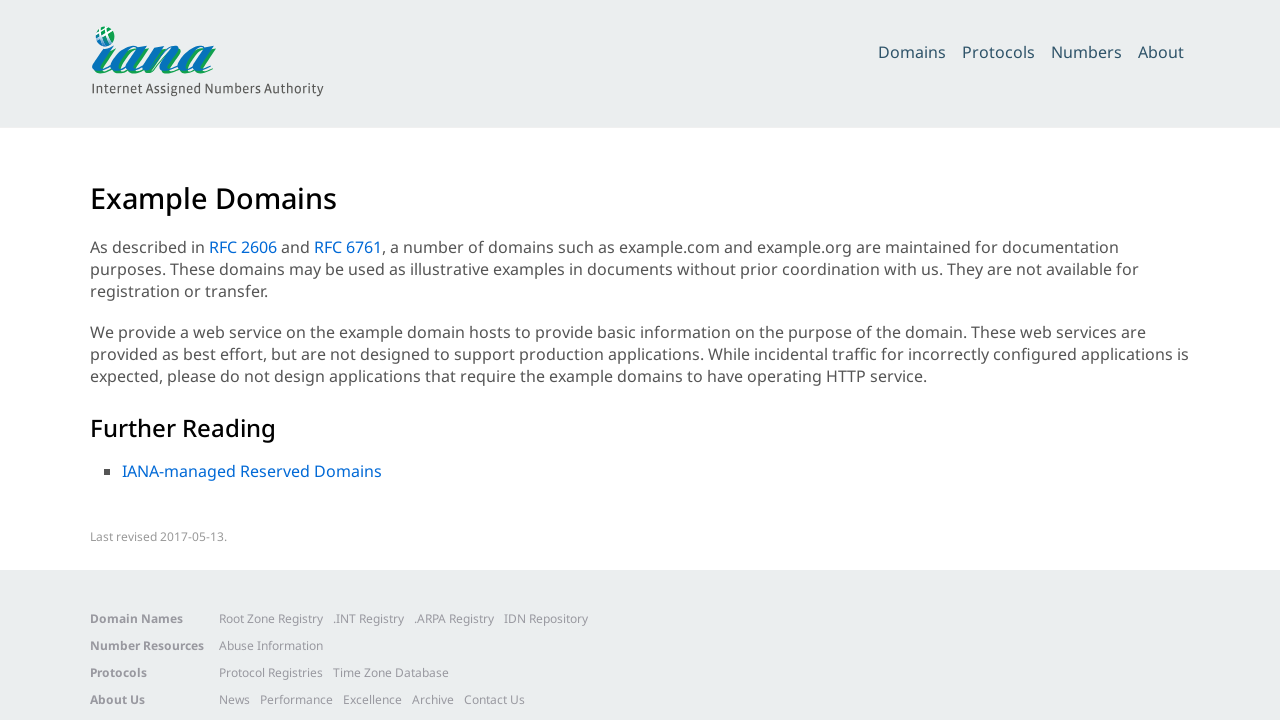